Tests flight booking form by verifying departure and destination city dropdown options, and selecting different cities from the departure dropdown

Starting URL: https://blazedemo.com/

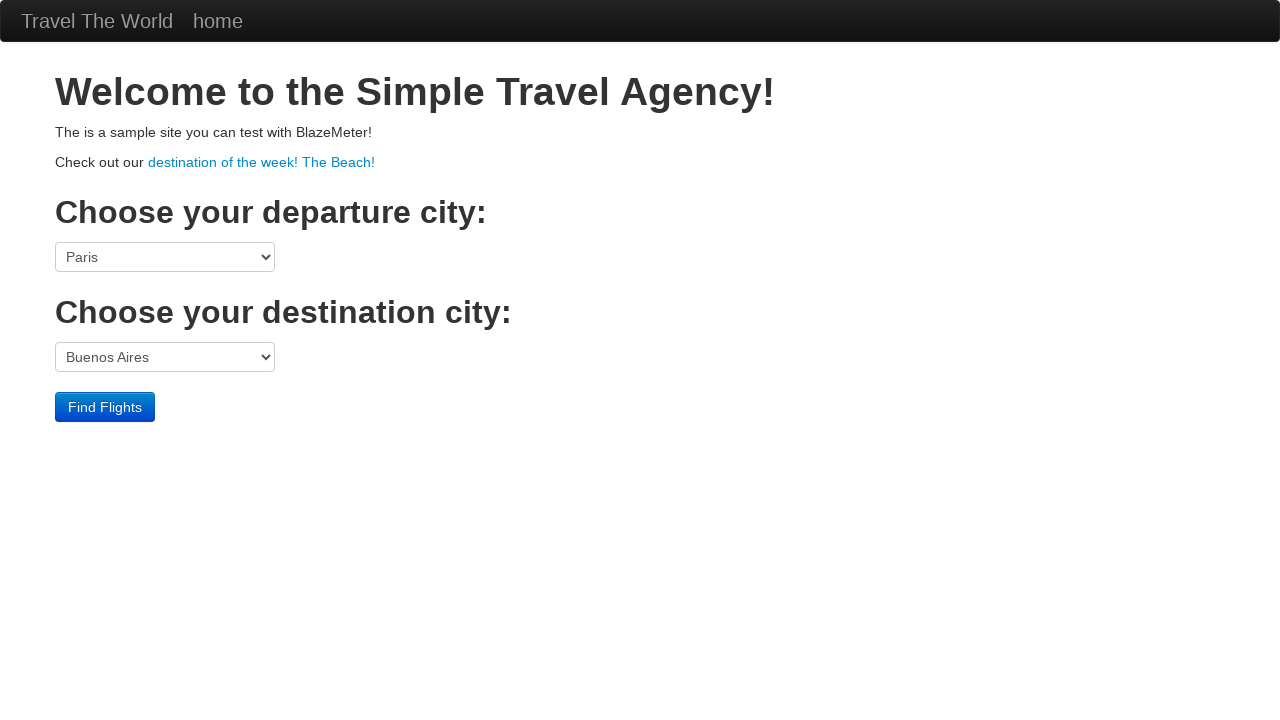

Located departure city dropdown element
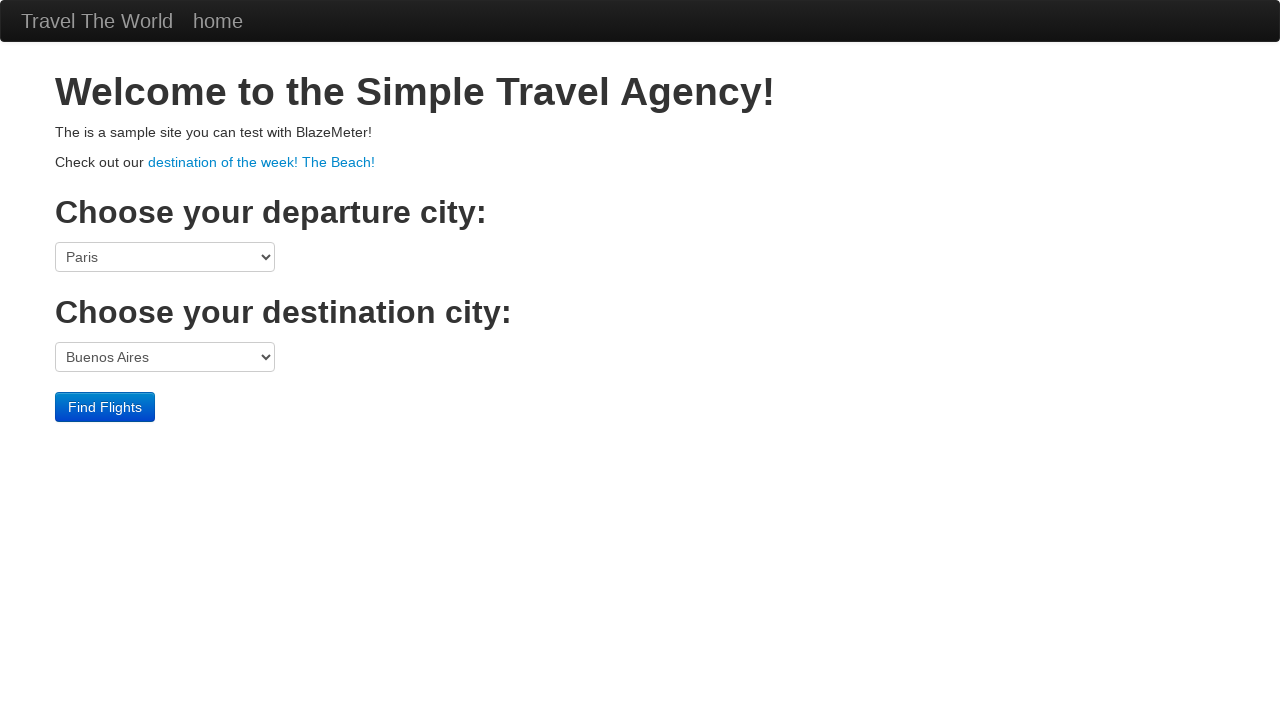

Located destination city dropdown element
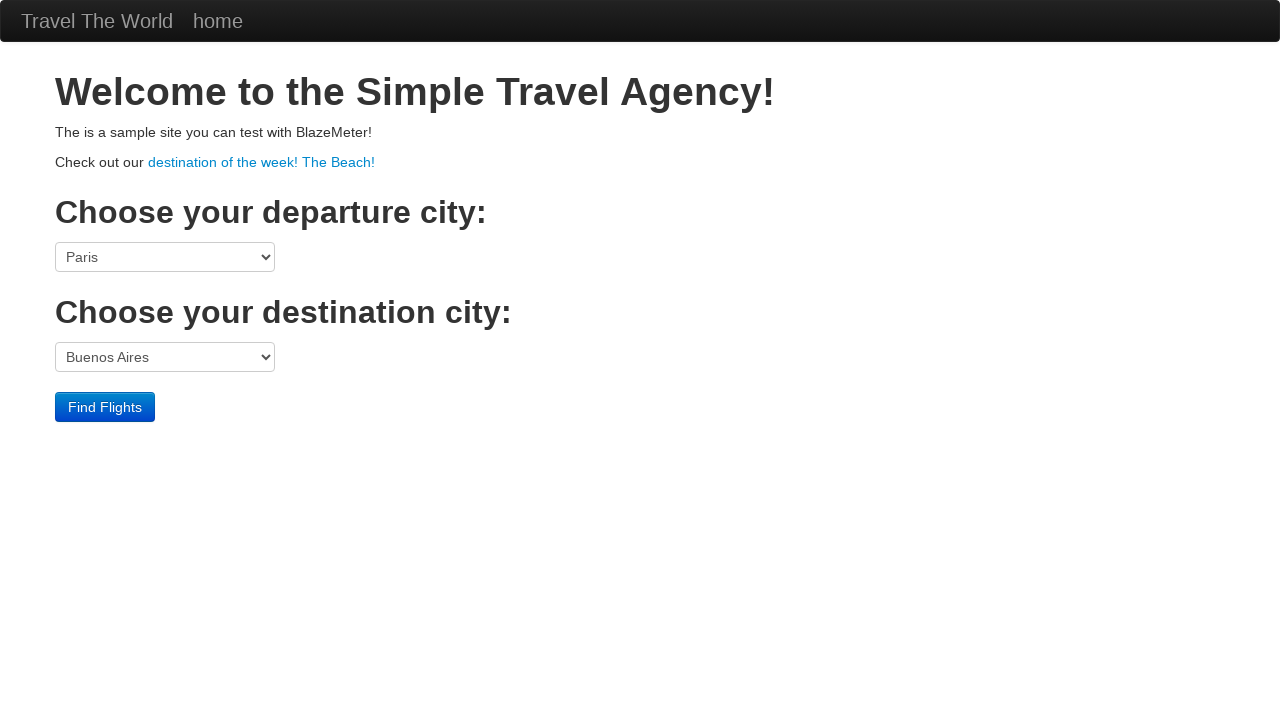

Retrieved all departure city options from dropdown
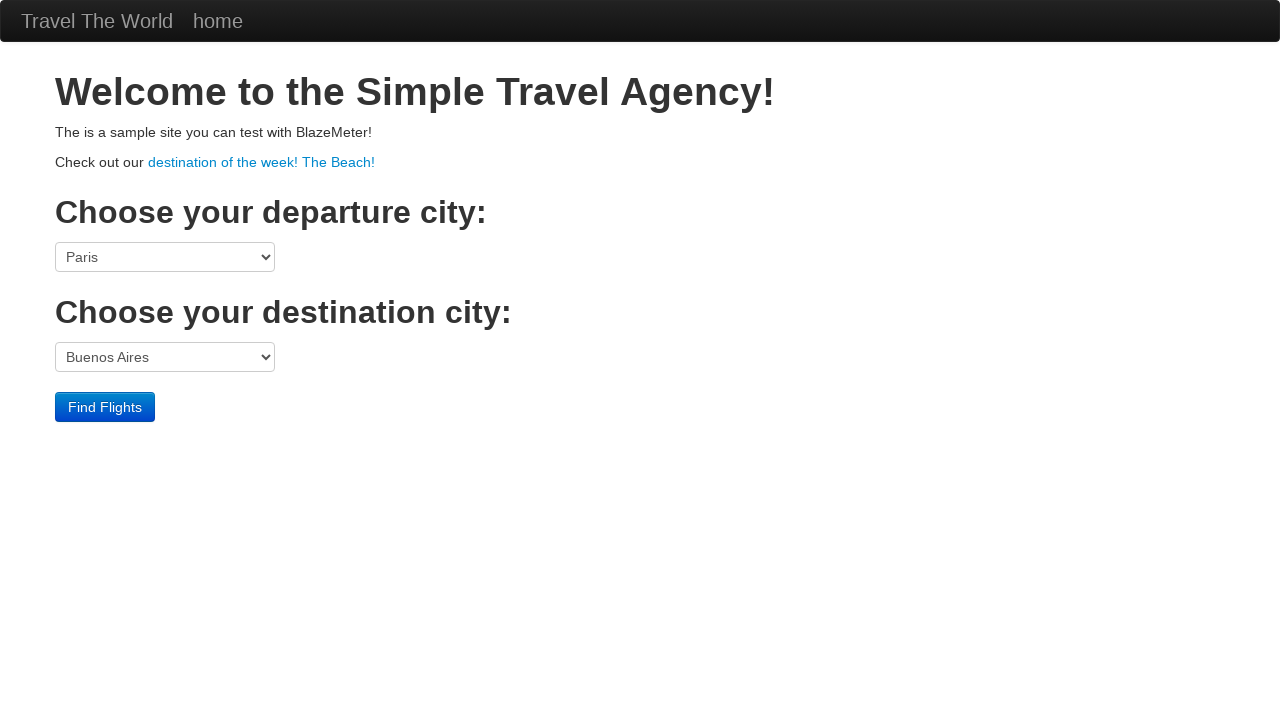

Verified departure city options count matches expected count
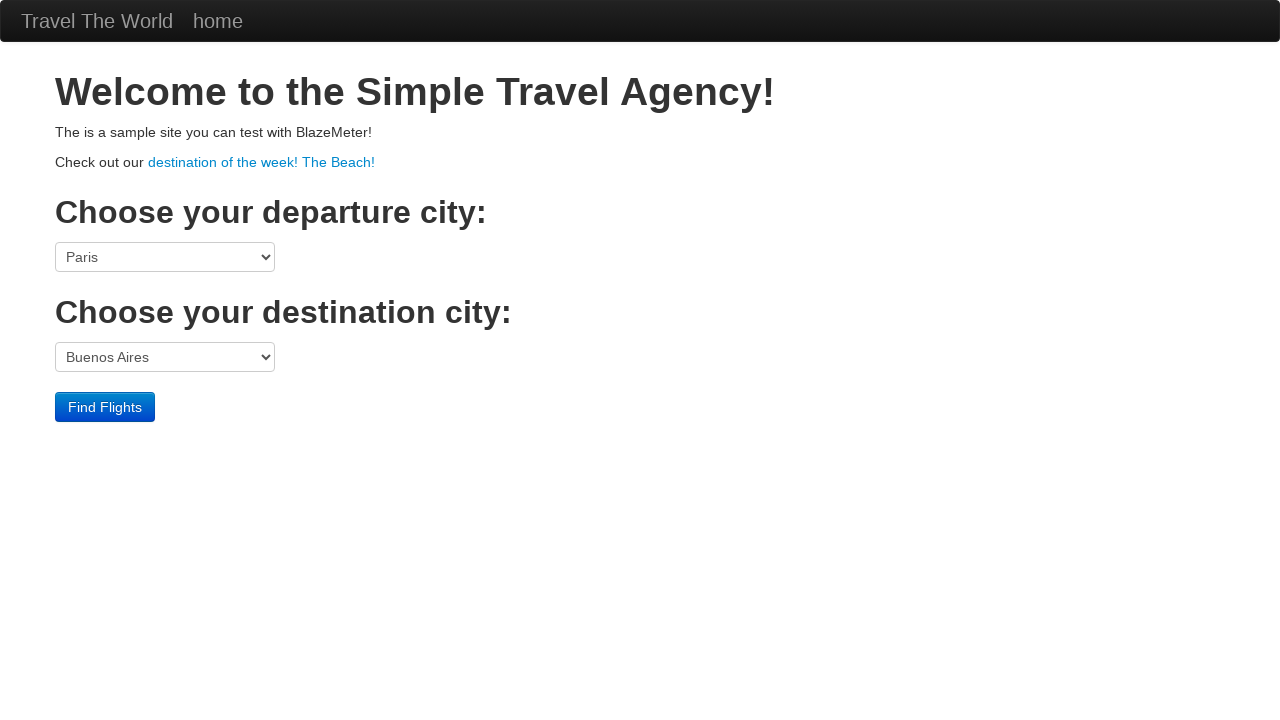

Verified all expected departure cities are present in dropdown
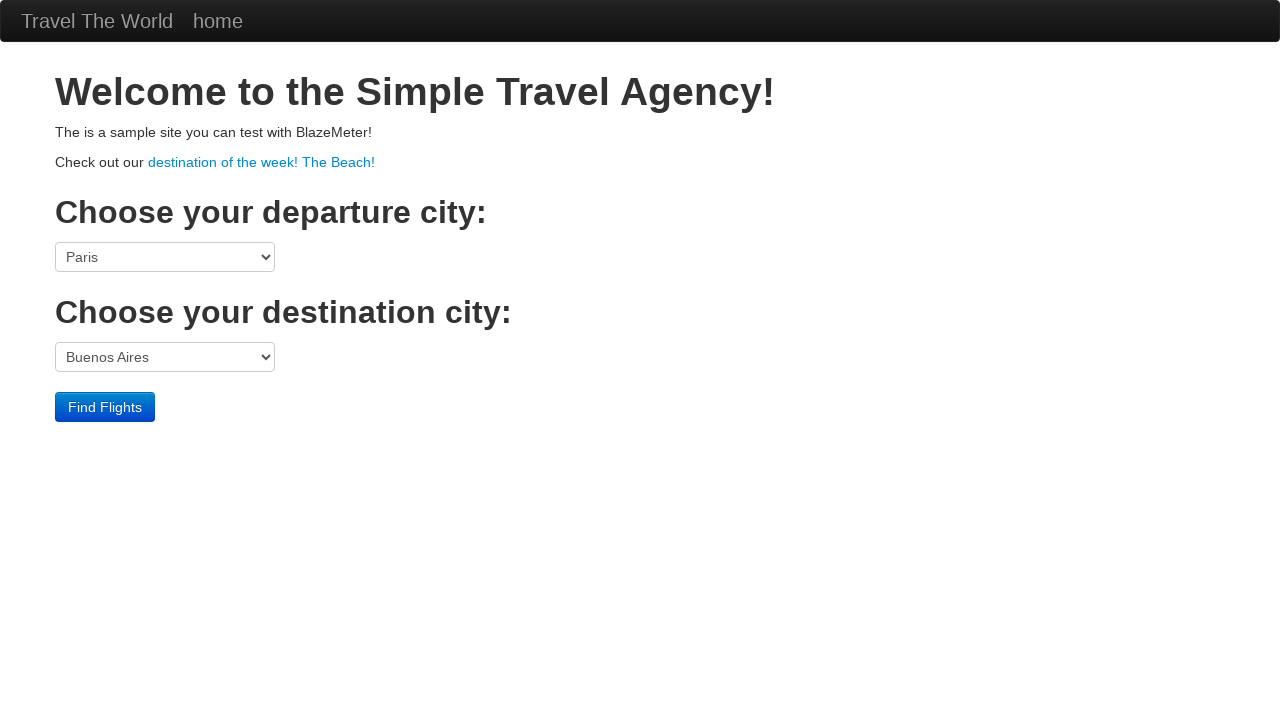

Selected 'Boston' from departure city dropdown on select[name='fromPort']
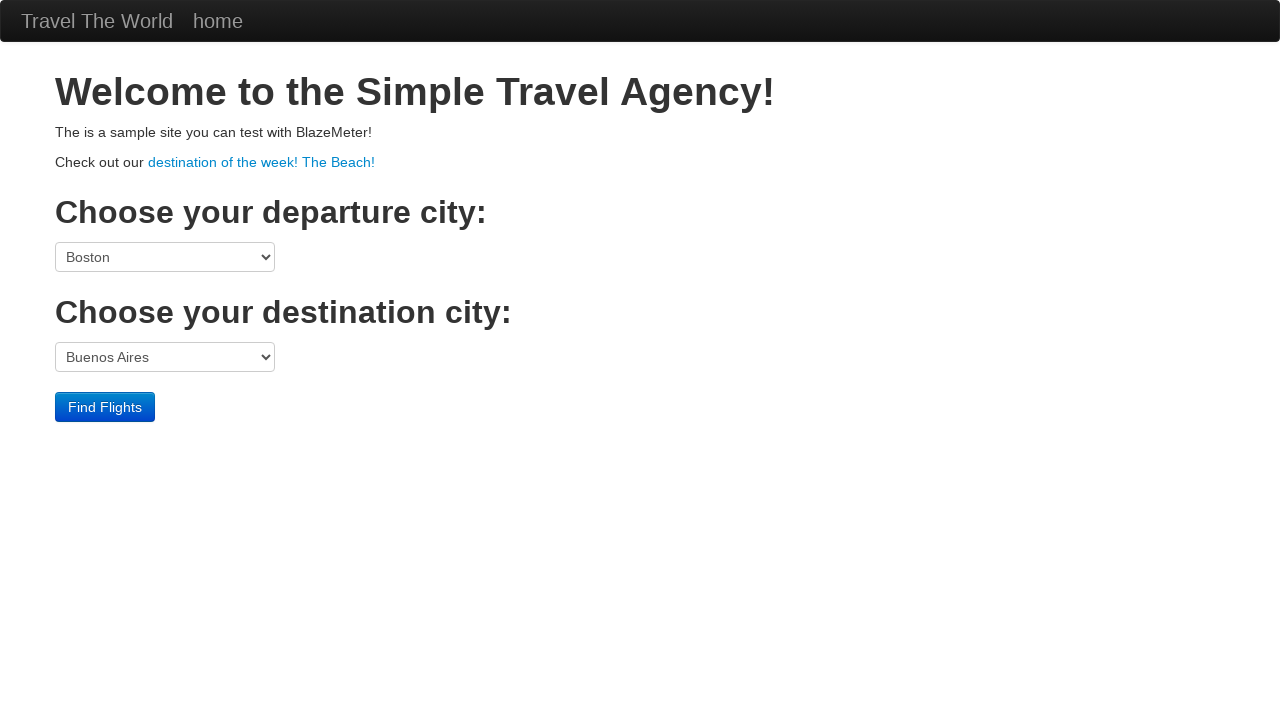

Waited 500ms for UI update
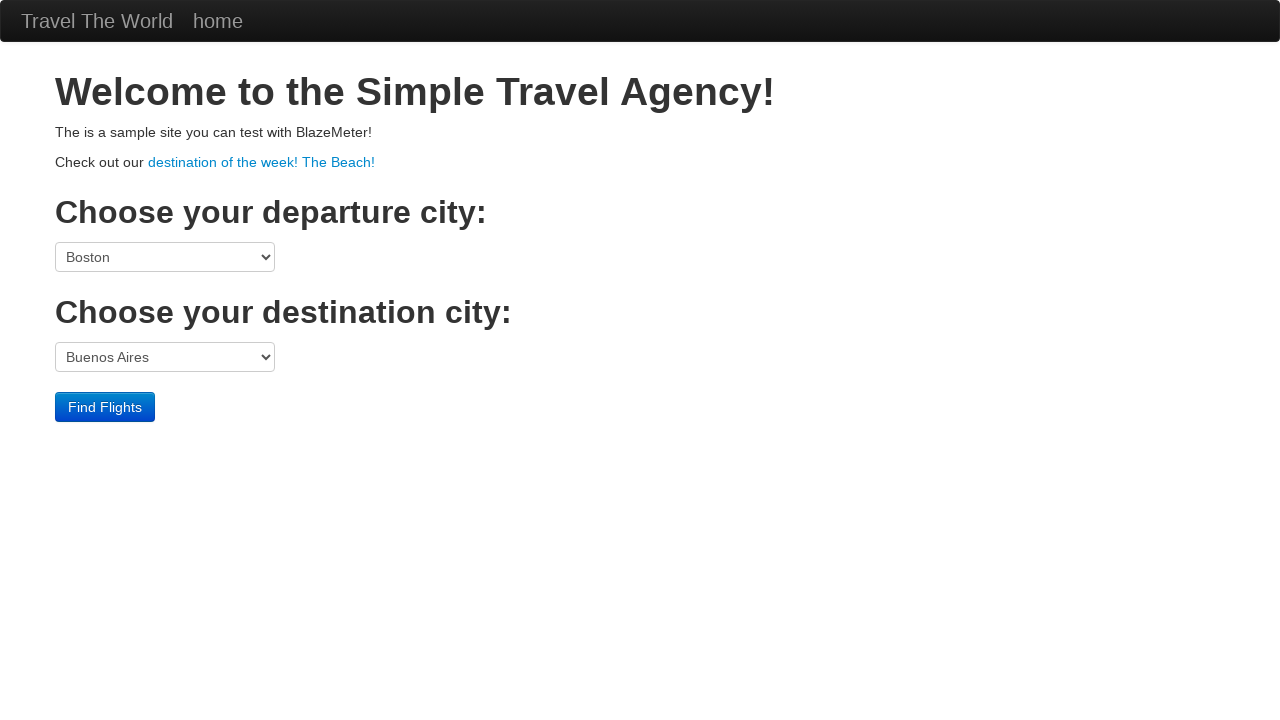

Selected 'San Diego' from departure city dropdown on select[name='fromPort']
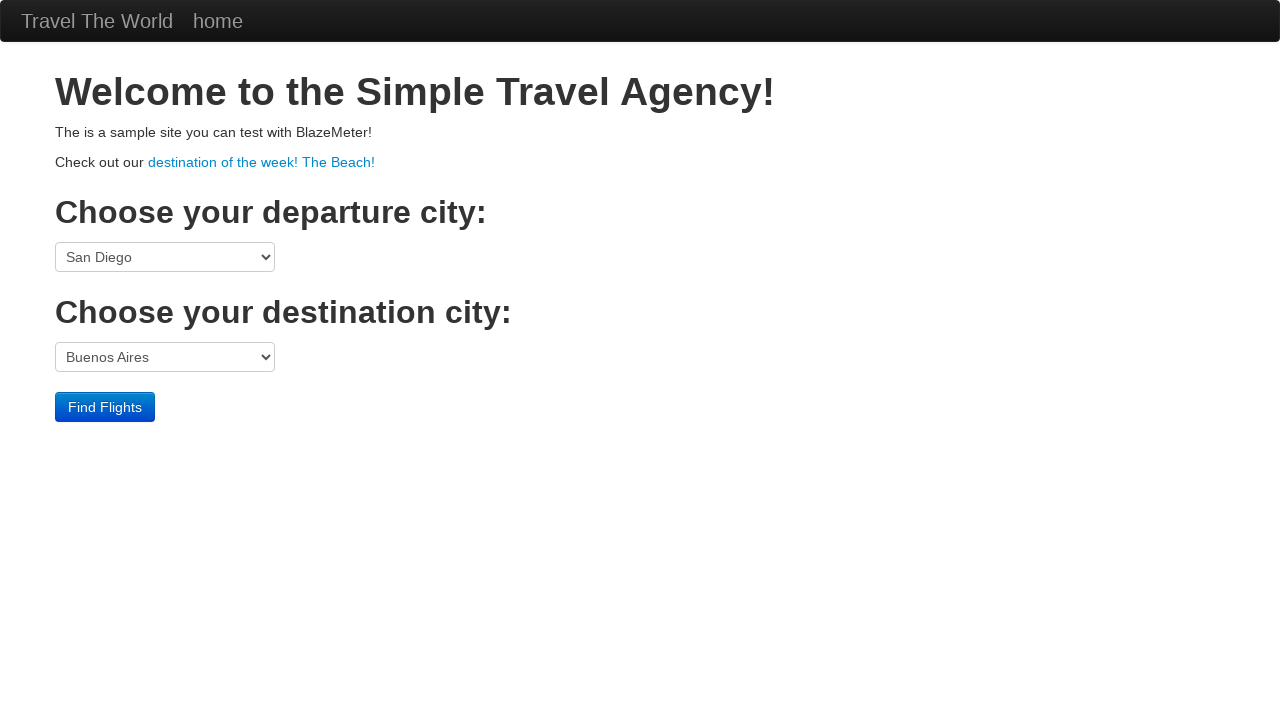

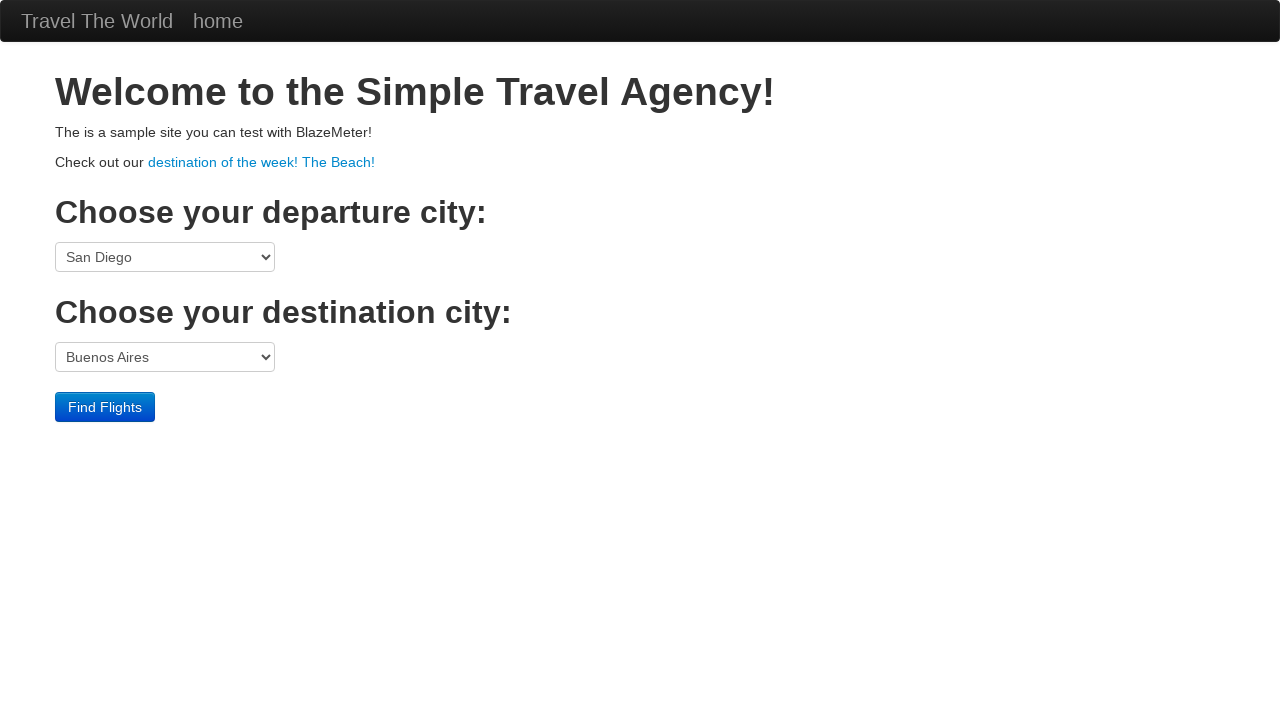